Tests subtraction with both operands invalid (letters E and M) to verify error handling

Starting URL: https://gerabarud.github.io/is3-calculadora/

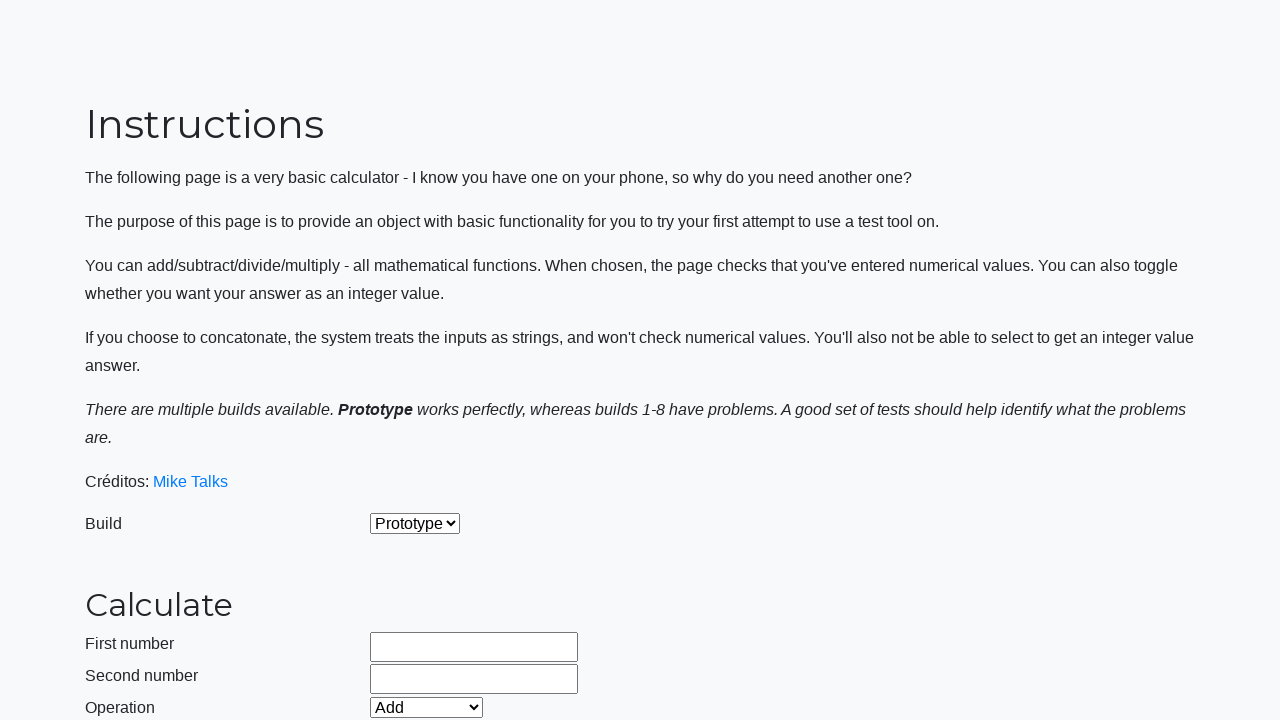

Selected 'Prototype' build from dropdown on #selectBuild
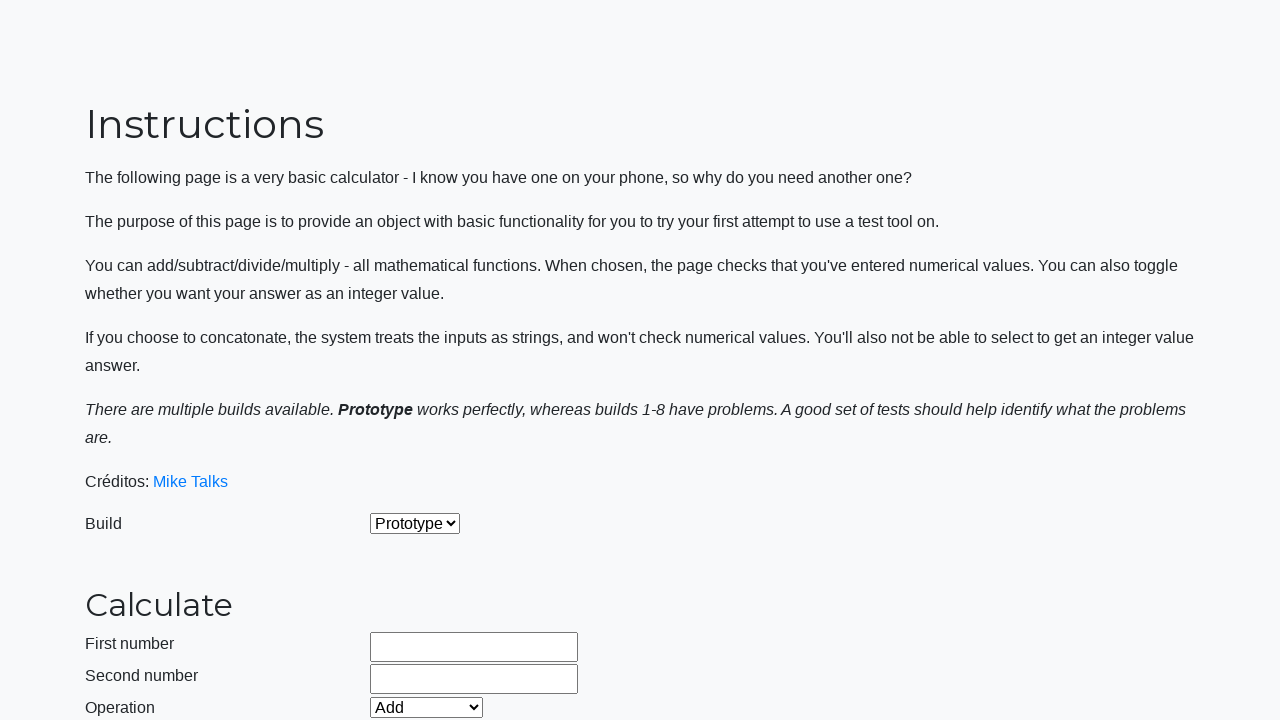

Selected 'Subtract' operation from dropdown on #selectOperationDropdown
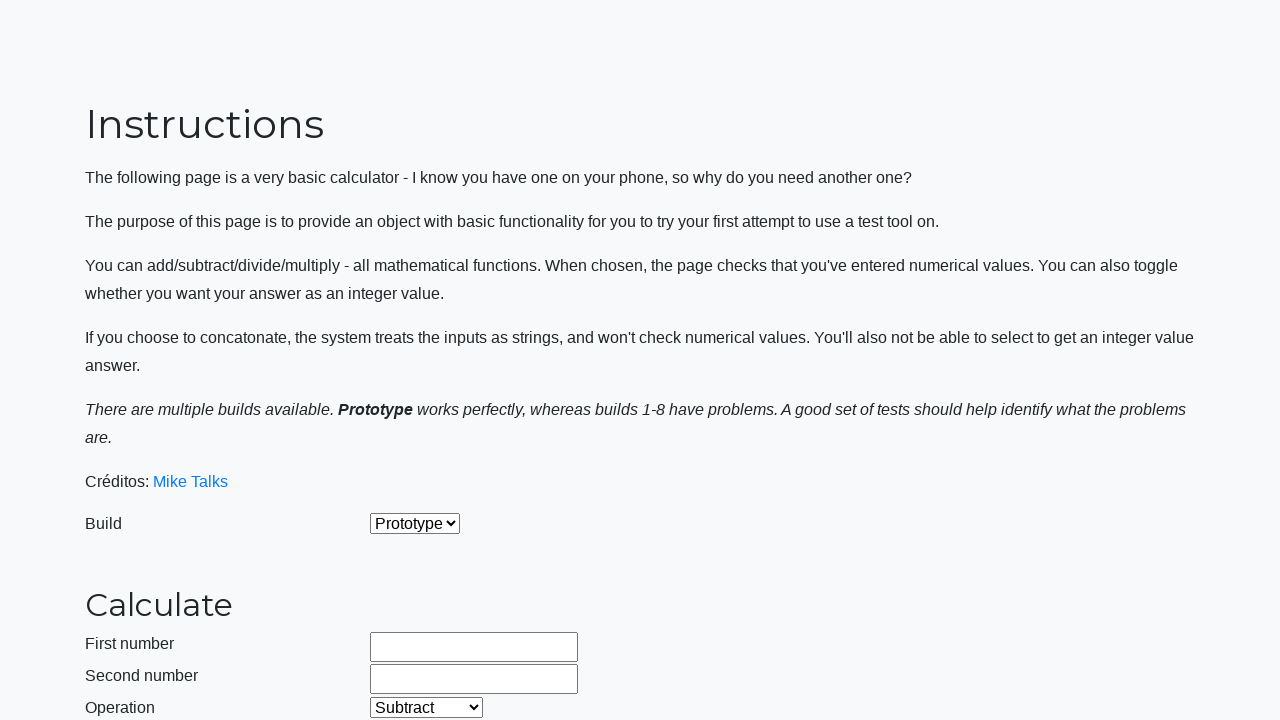

Filled first operand field with invalid letter 'E' on #number1Field
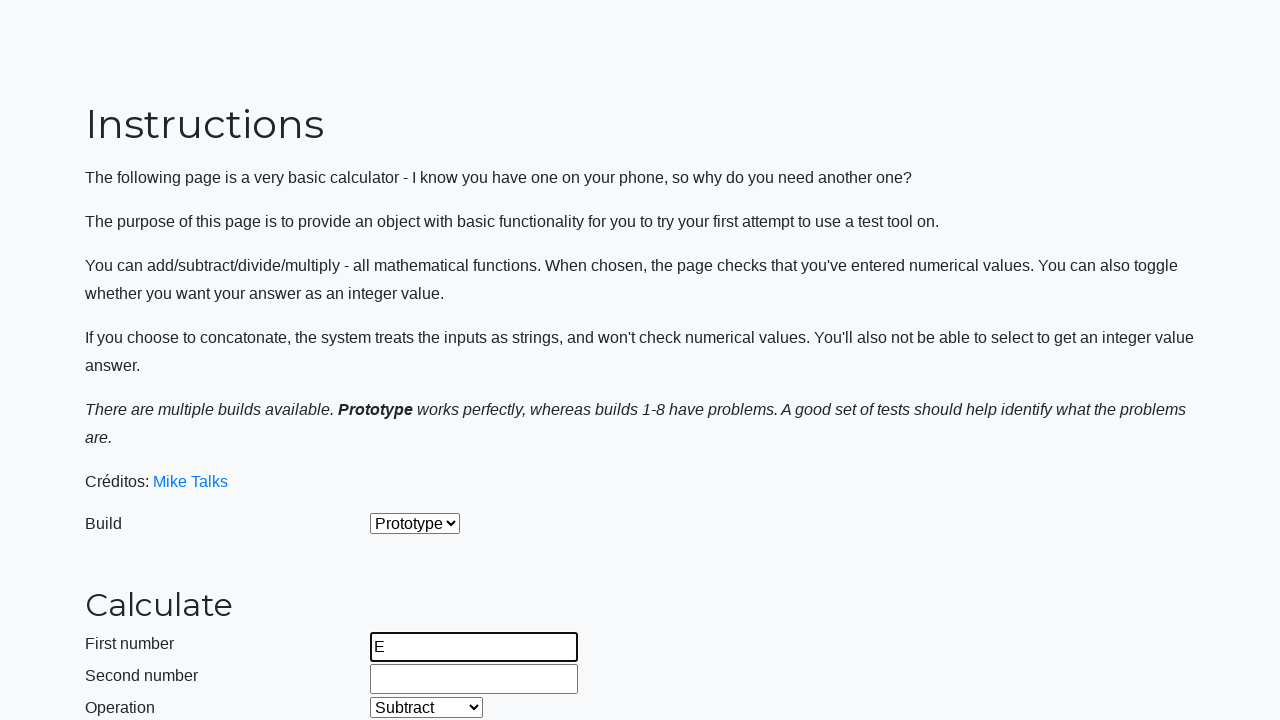

Filled second operand field with invalid letter 'M' on #number2Field
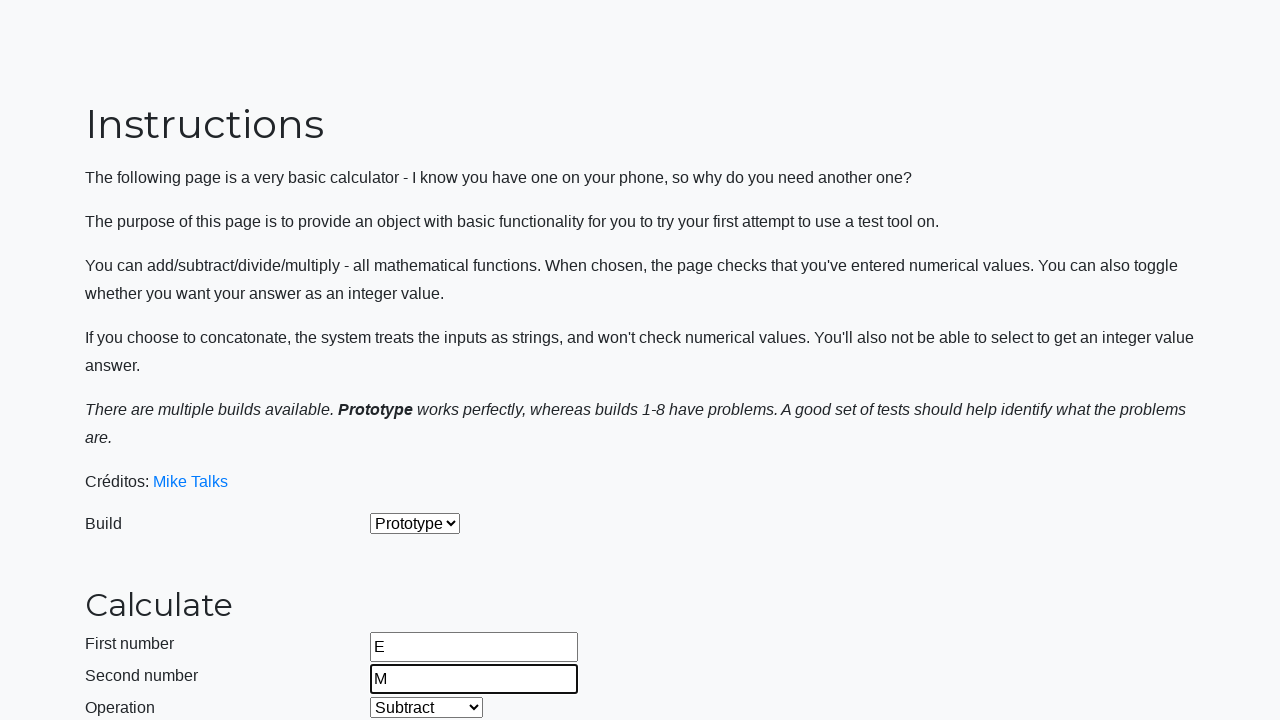

Clicked calculate button to attempt subtraction with invalid operands at (422, 451) on #calculateButton
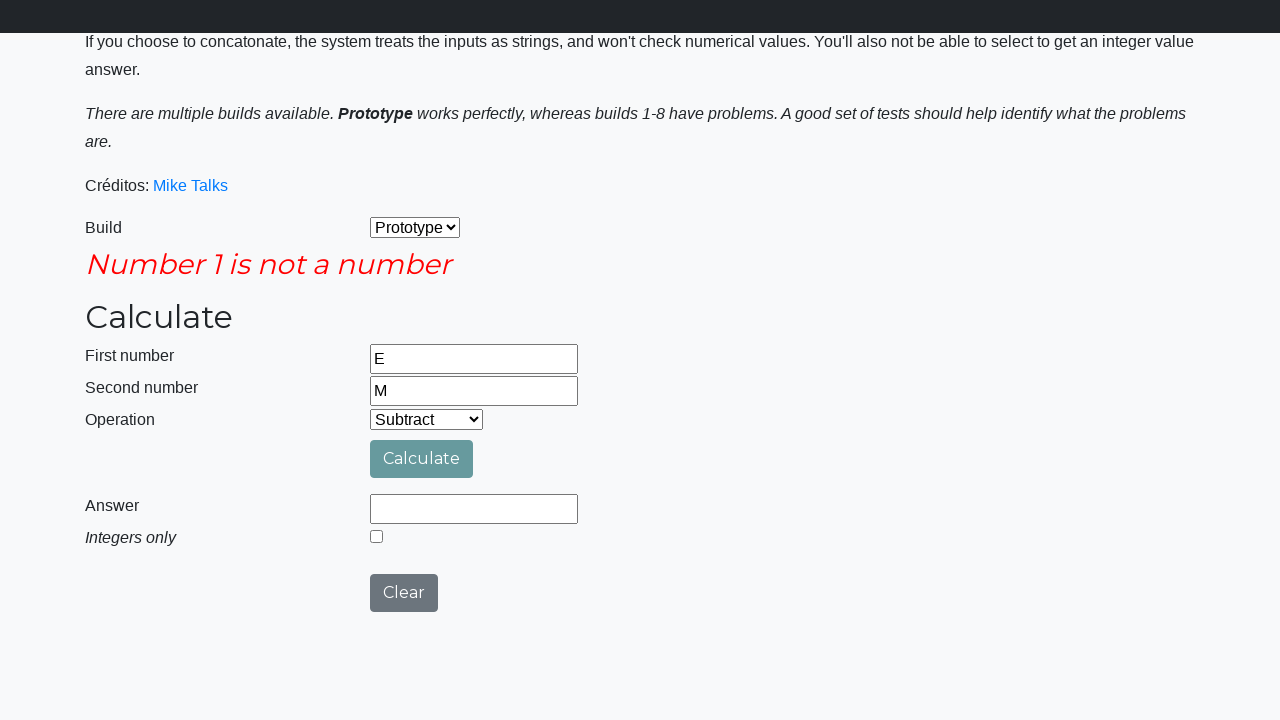

Retrieved error message text to verify error handling
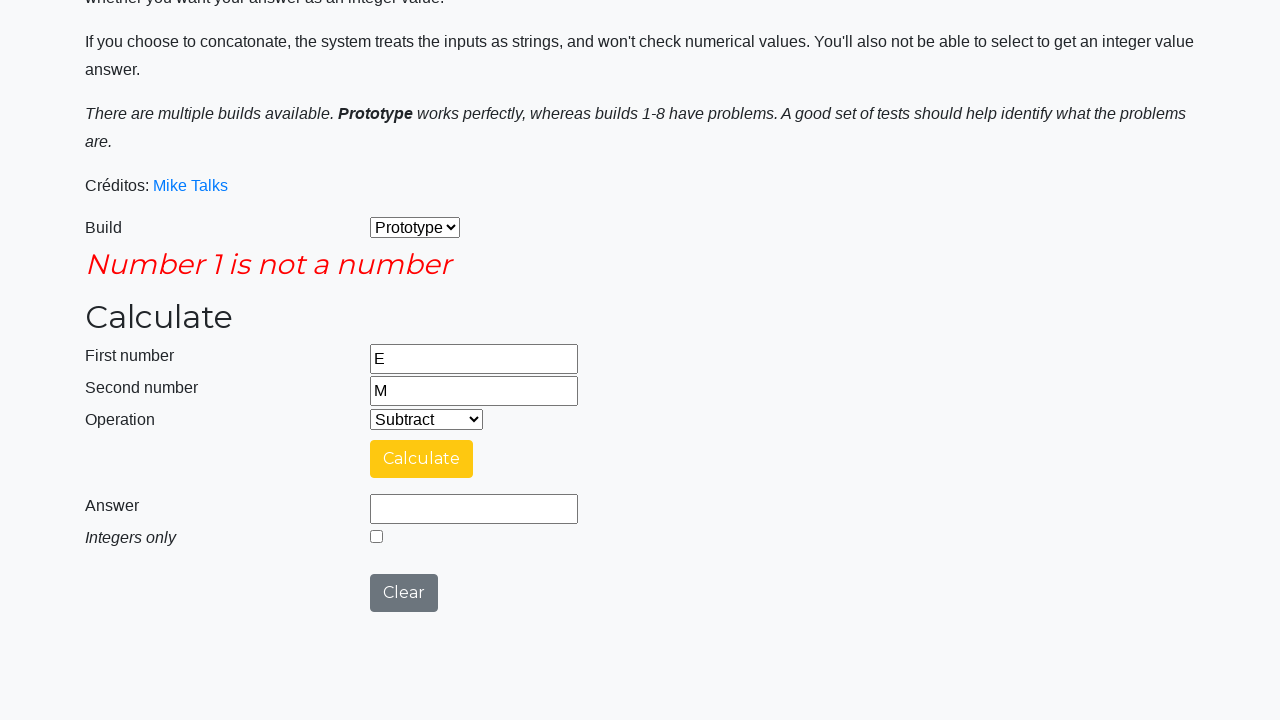

Verified that error message is present and not empty
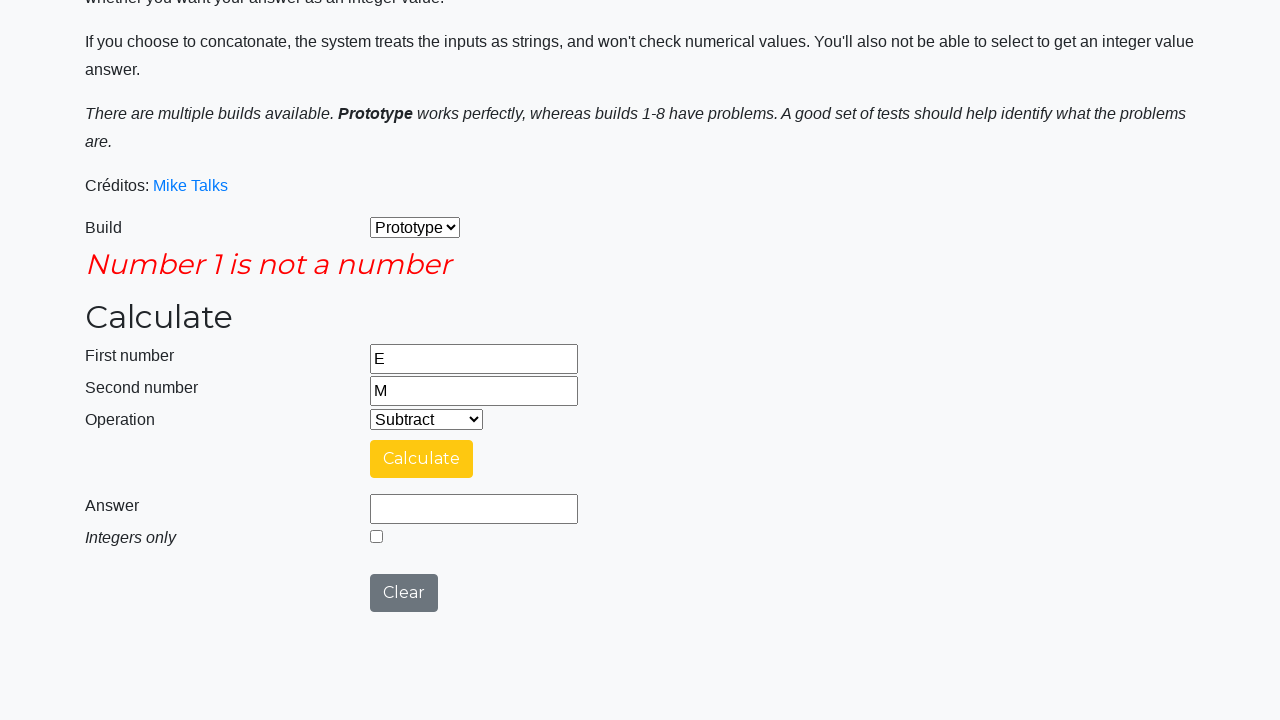

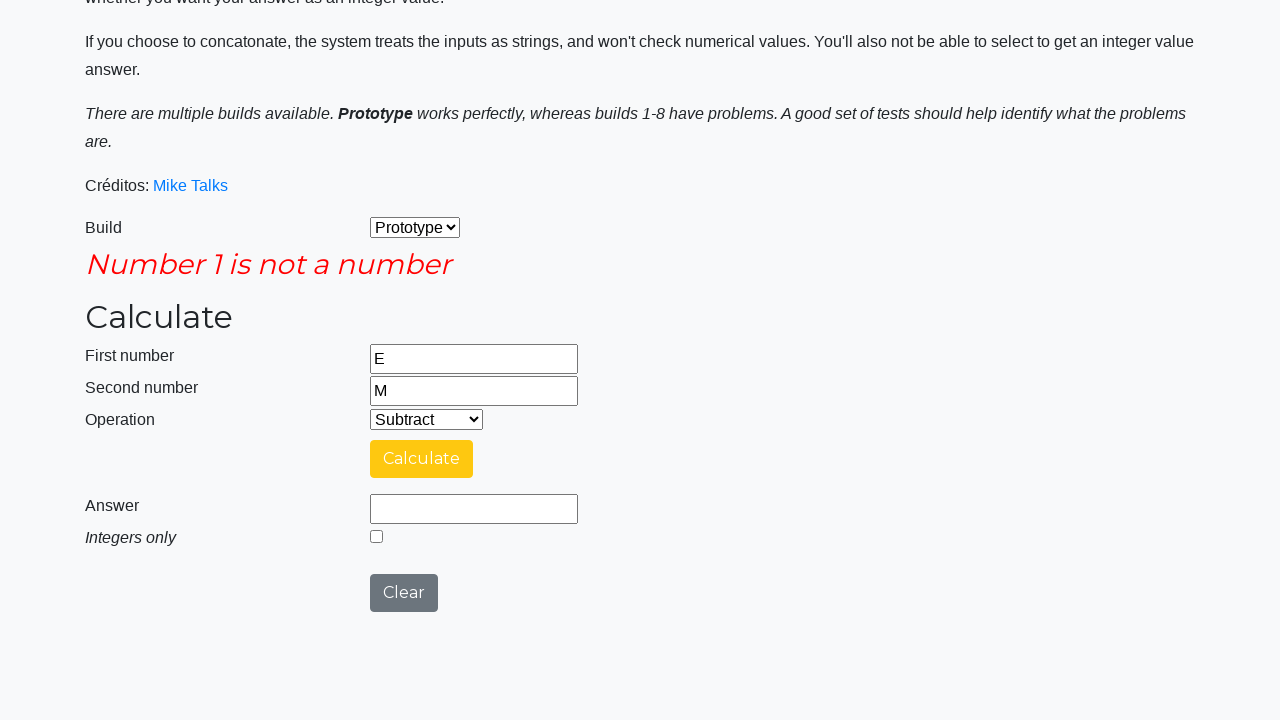